Tests triangle classification by entering sides 2, 2, 2 and verifying the result is "Equilateral"

Starting URL: https://testpages.eviltester.com/styled/apps/triangle/triangle001.html

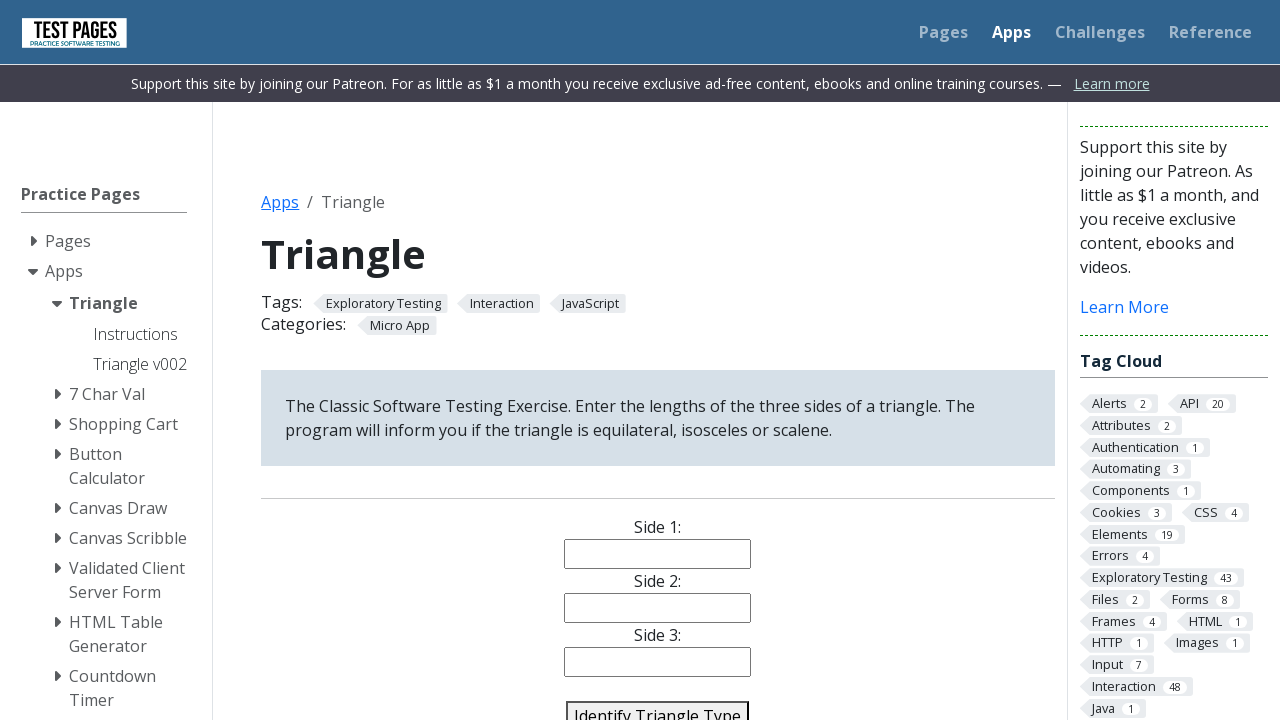

Filled side 1 field with '2' on #side1
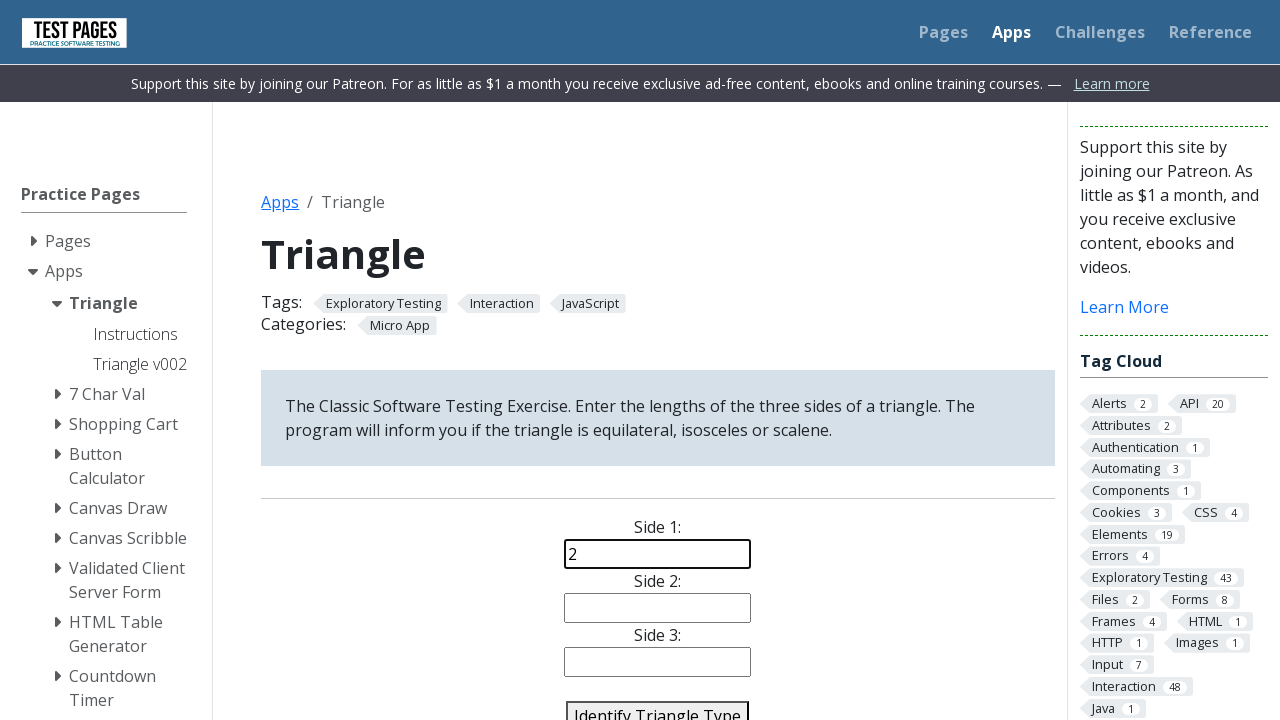

Filled side 2 field with '2' on #side2
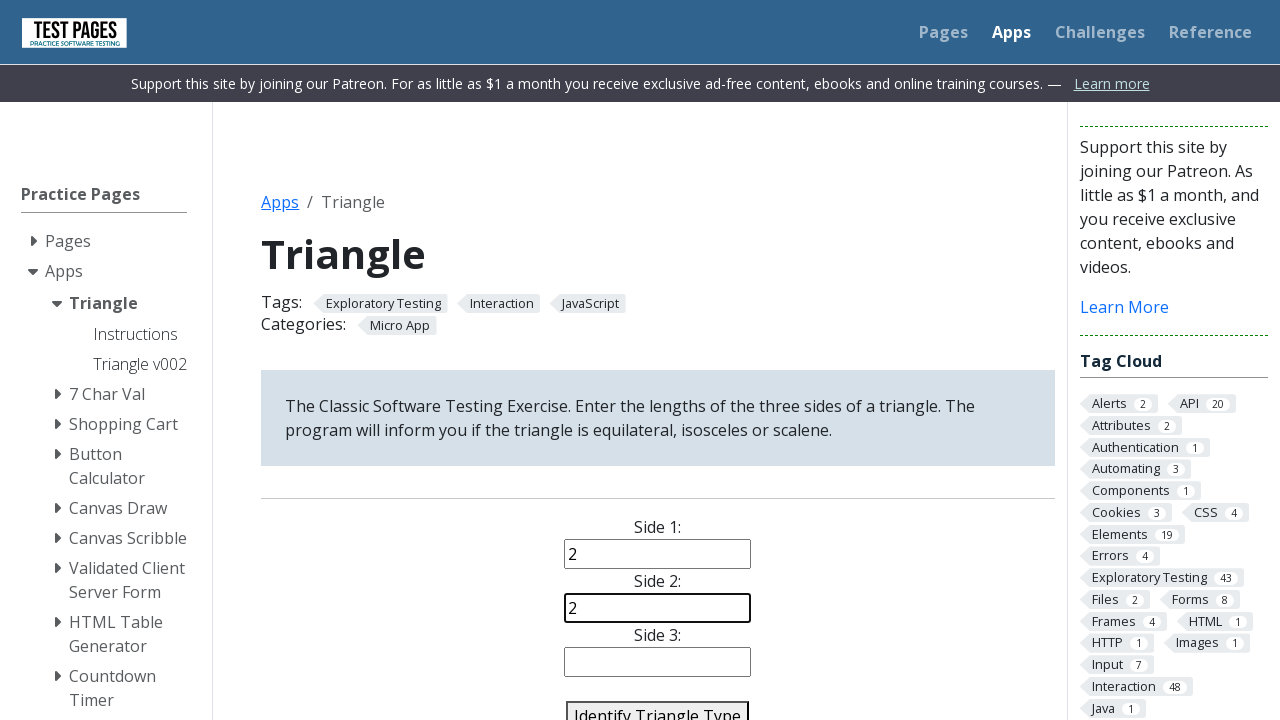

Filled side 3 field with '2' on #side3
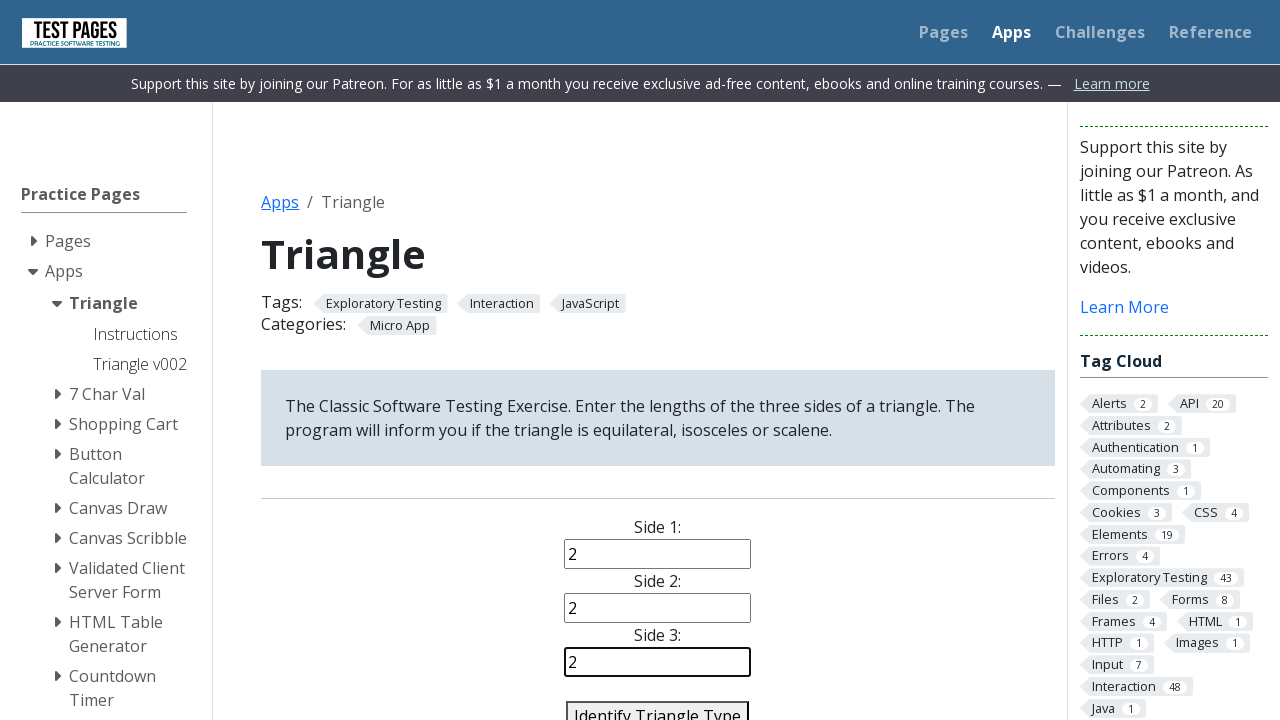

Clicked identify triangle button at (658, 705) on #identify-triangle-action
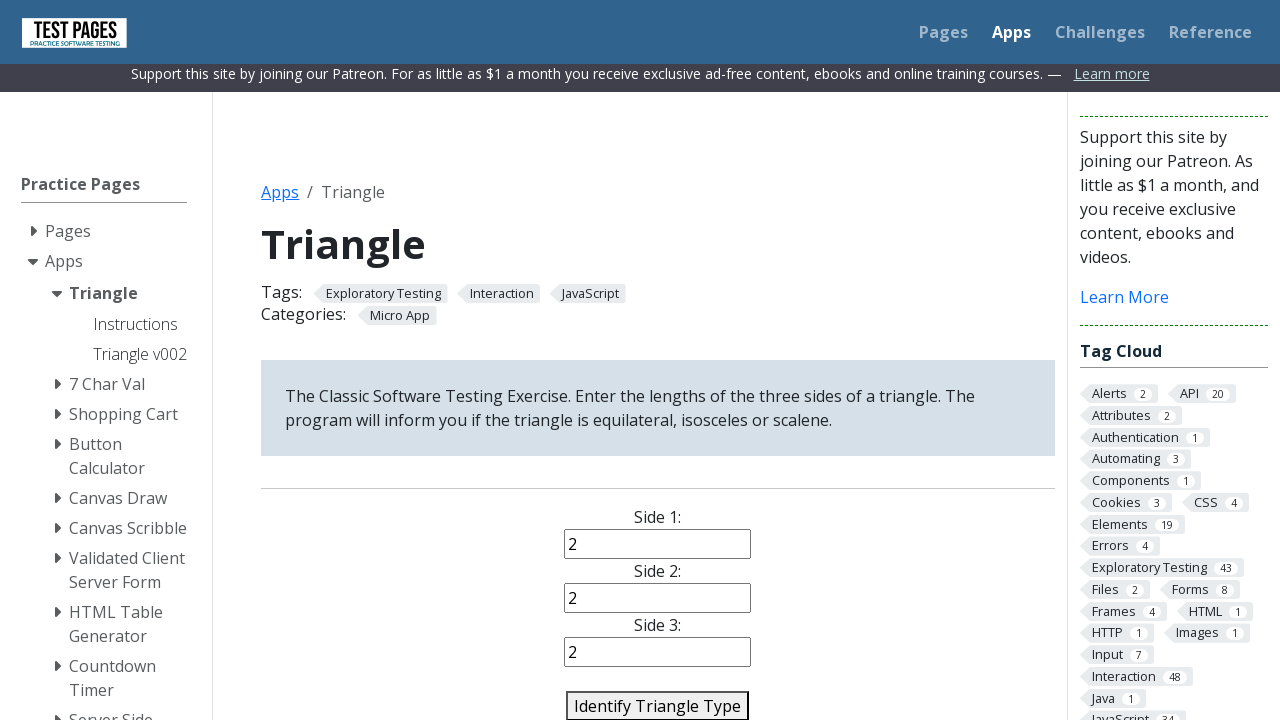

Triangle type result loaded
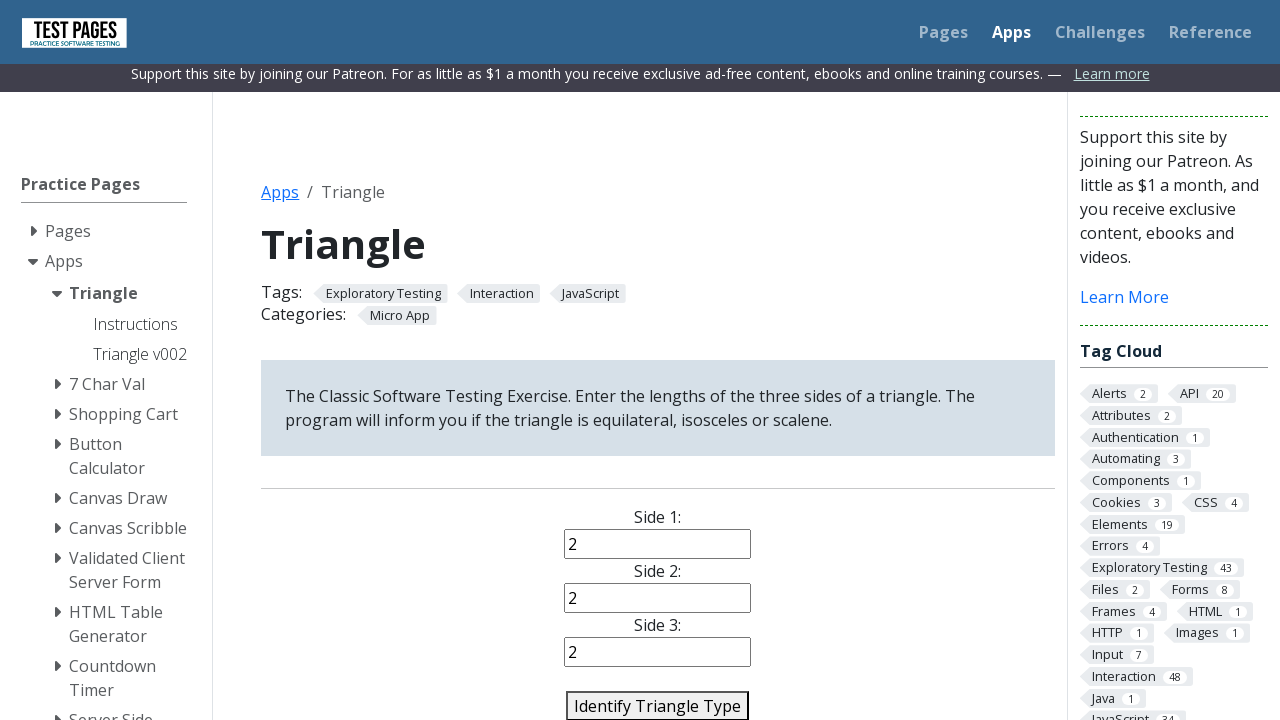

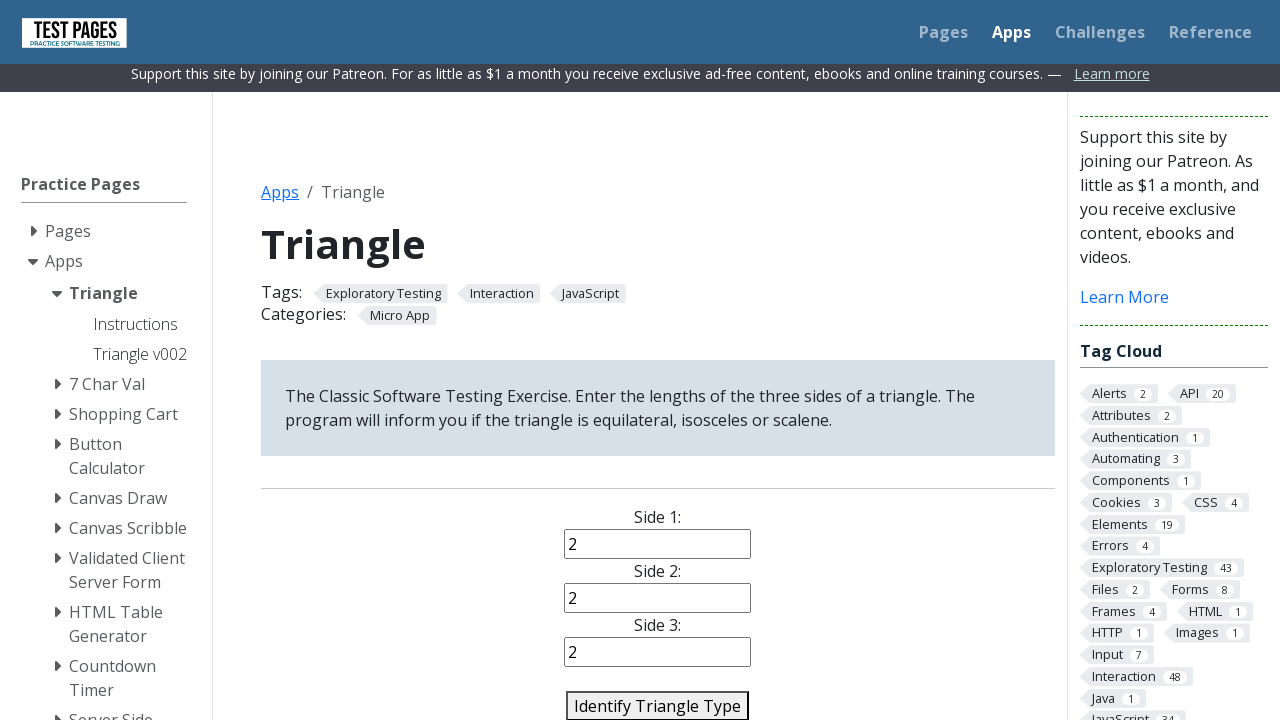